Tests the DemoQA text box form by filling in all fields (Full Name, Email, Current Address, Permanent Address) with long data and submitting the form, then verifying the output section becomes visible.

Starting URL: https://demoqa.com/text-box

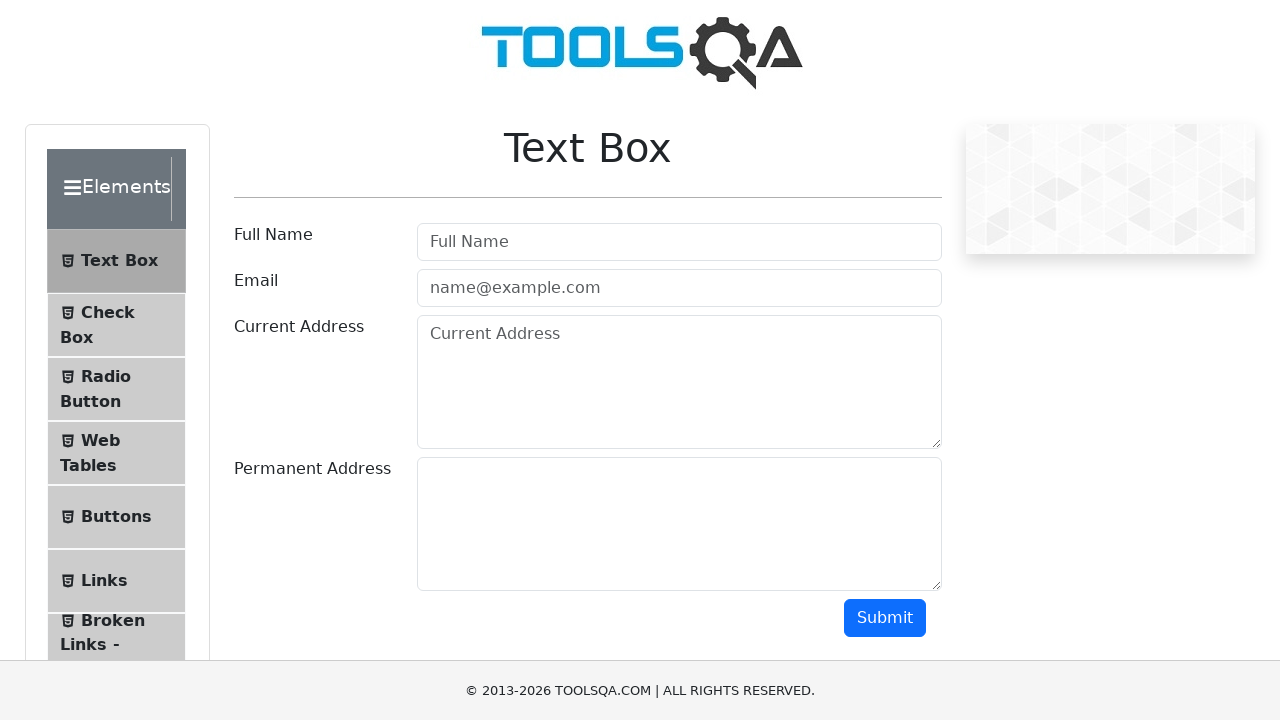

Form loaded and Full Name field became visible
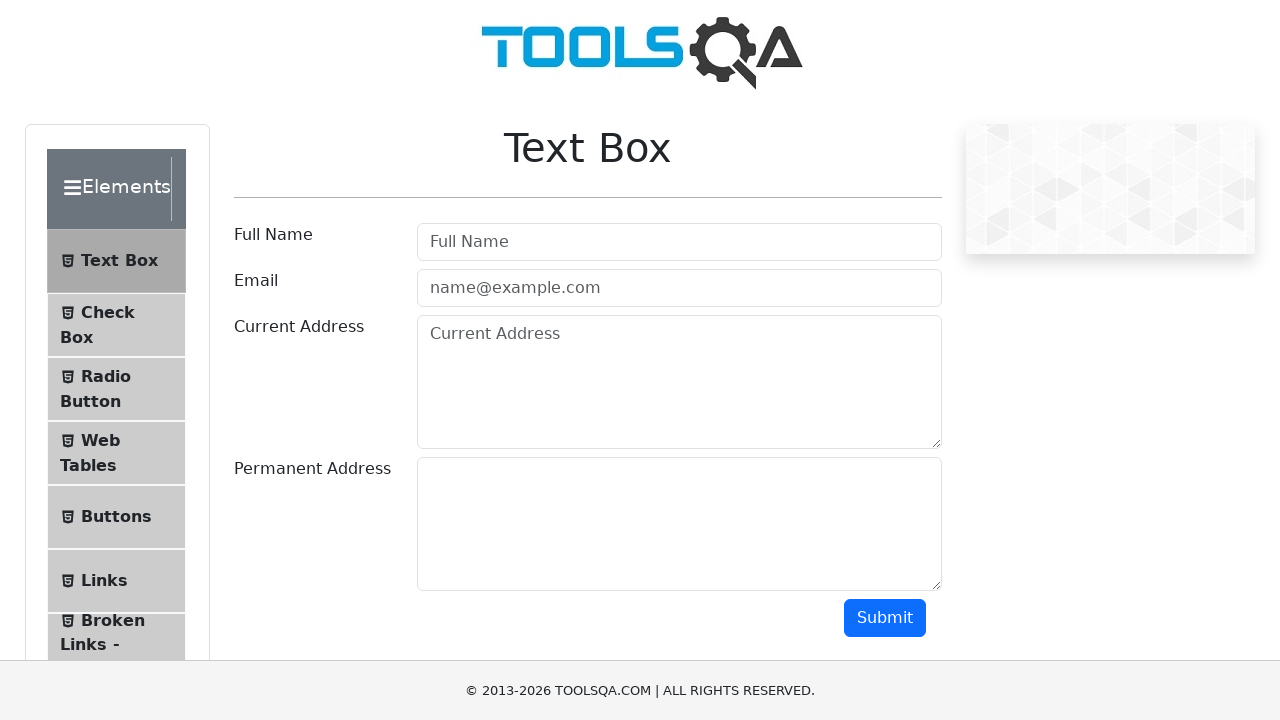

Filled Full Name field with 'Alexandra Richardson-Montgomery III' on #userName
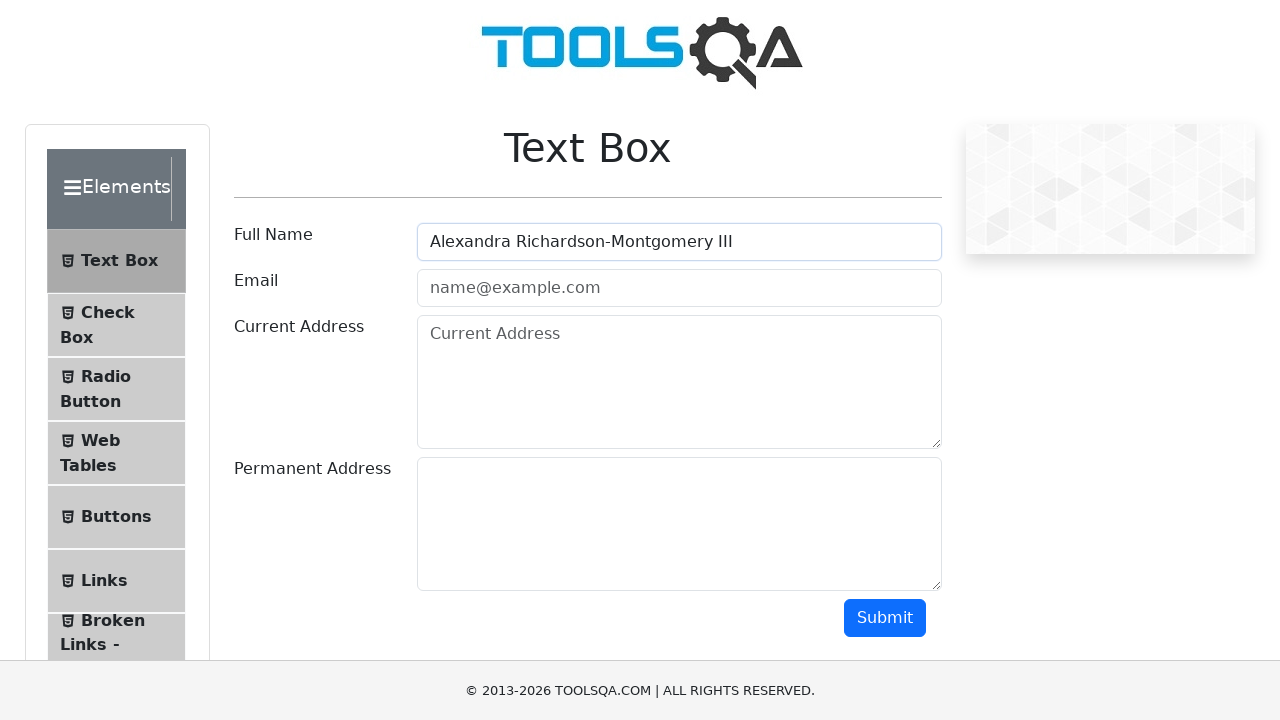

Filled Email field with 'alexandra.richardson.montgomery@testexample.com' on #userEmail
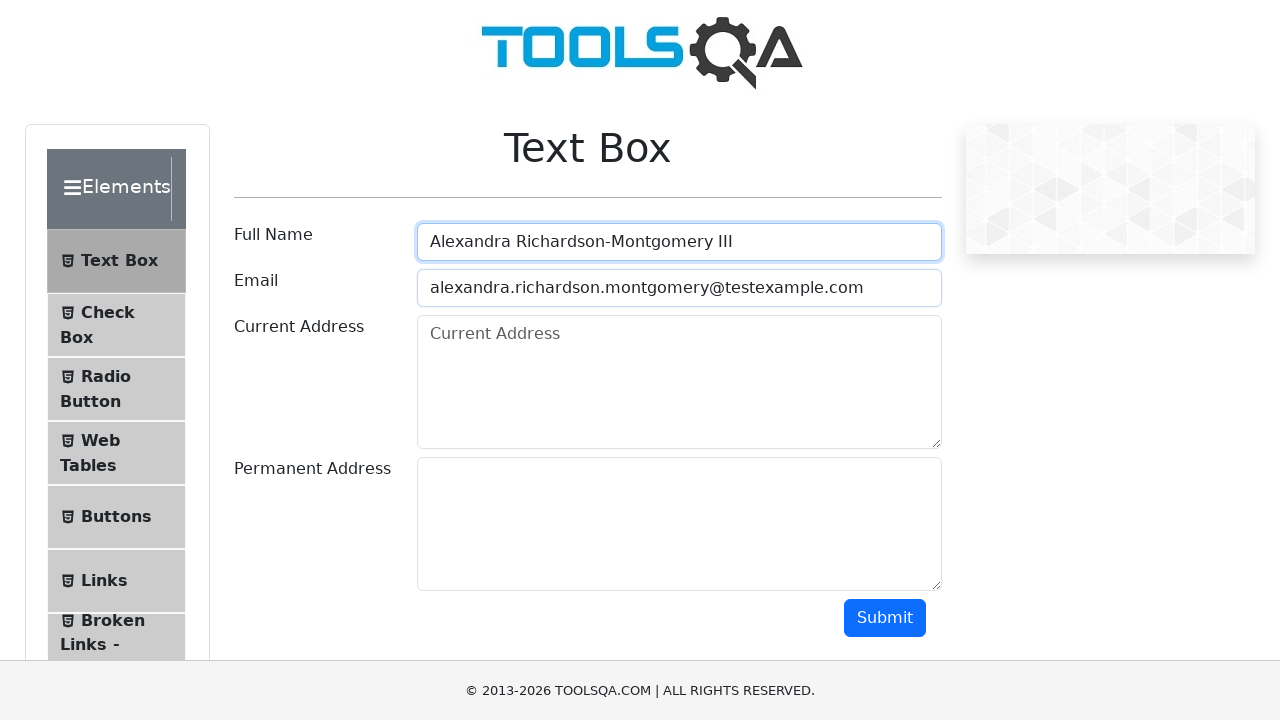

Filled Current Address field with multi-line address data on #currentAddress
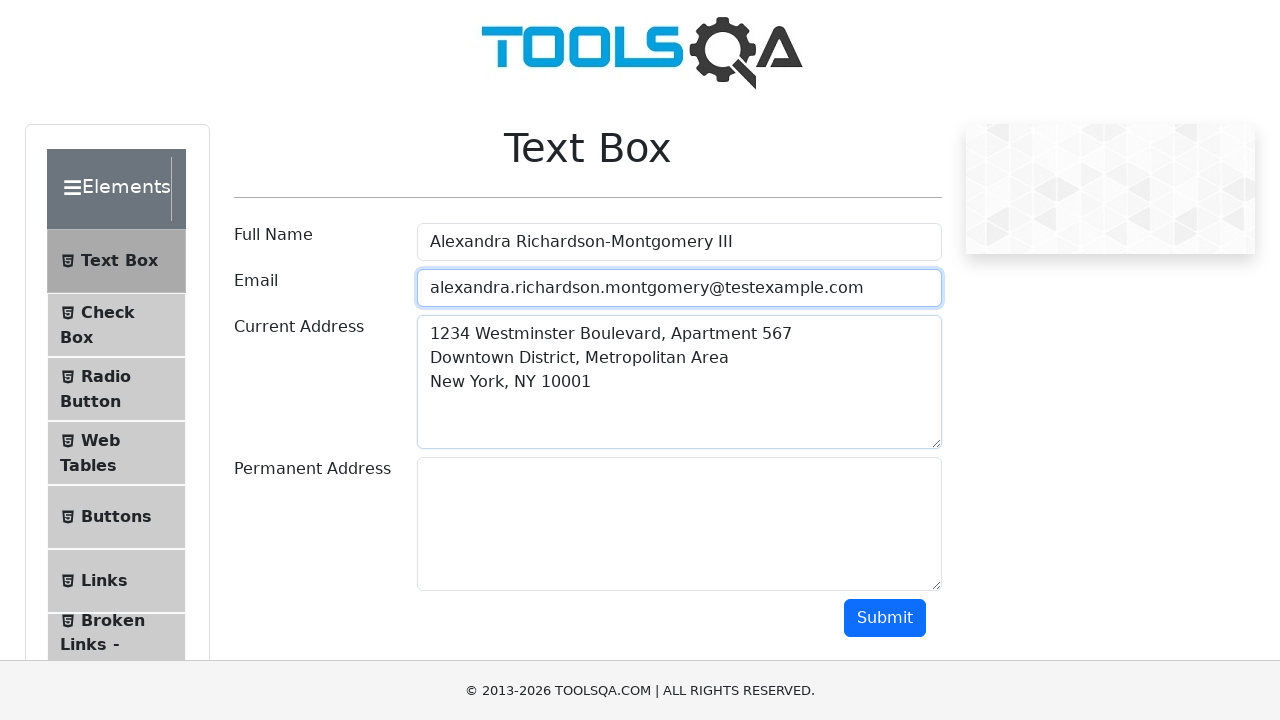

Filled Permanent Address field with multi-line address data on #permanentAddress
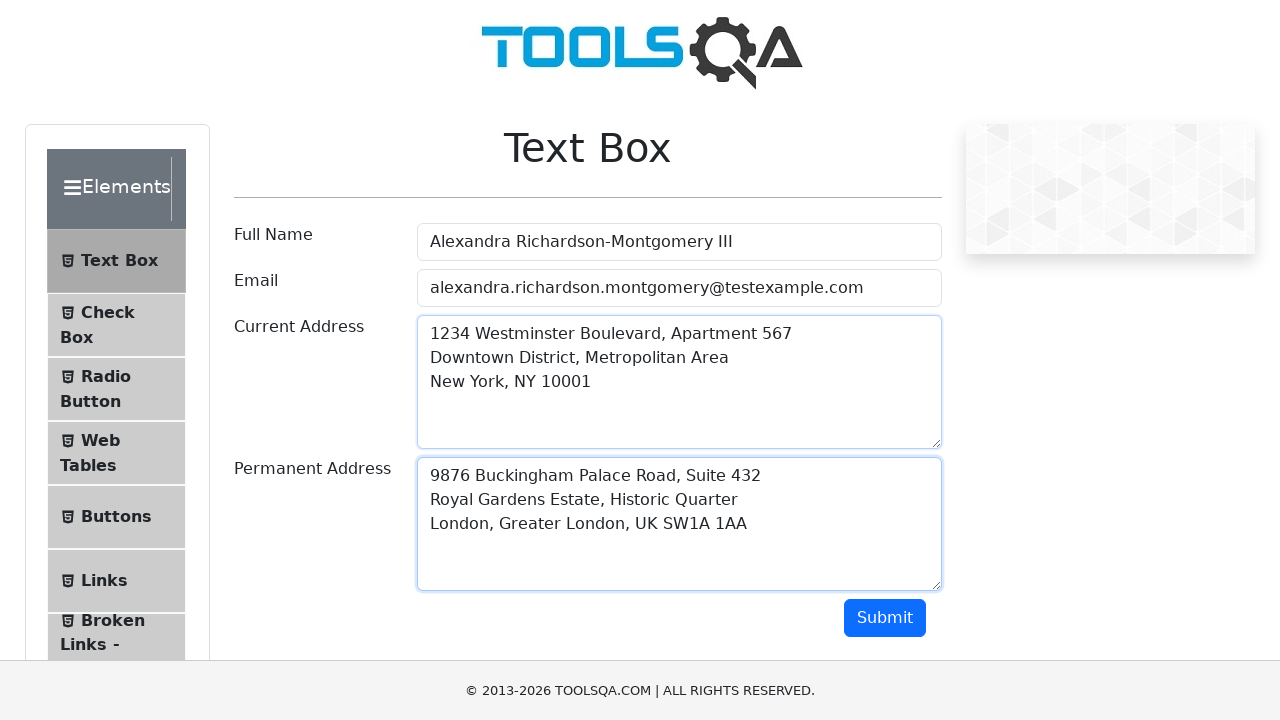

Clicked Submit button to submit the form at (885, 618) on #submit
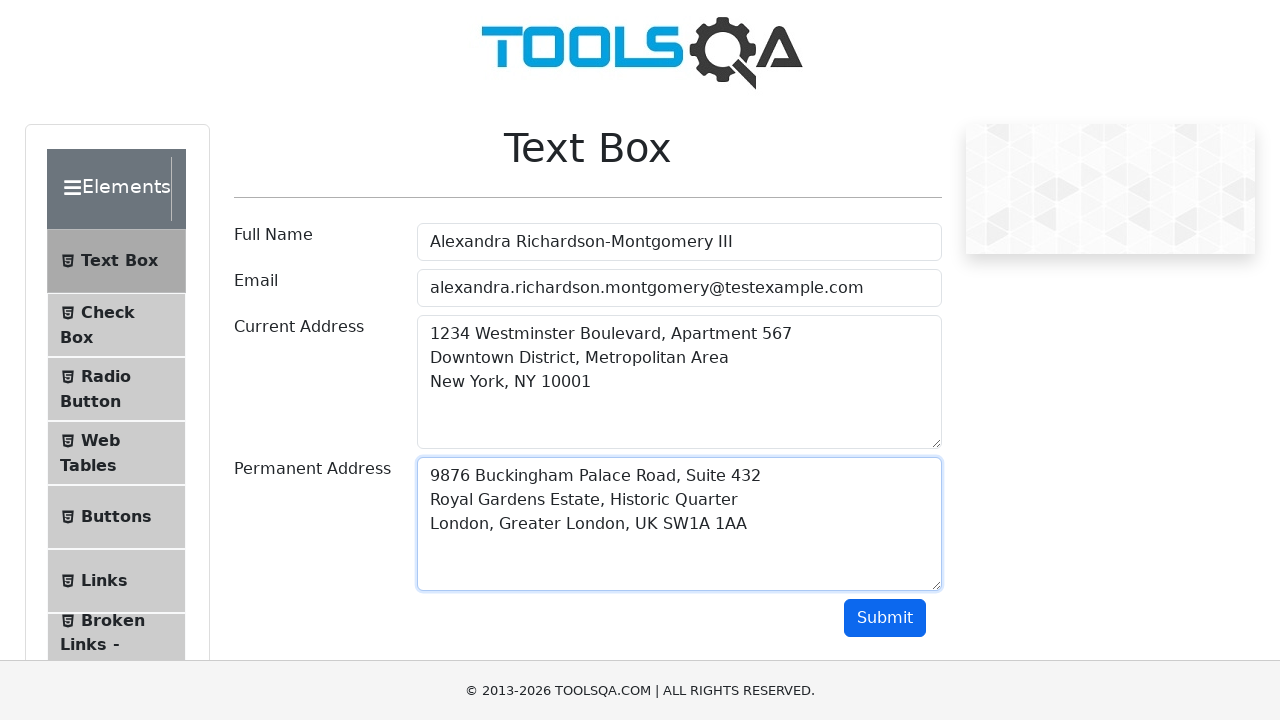

Output section became visible with submitted form data
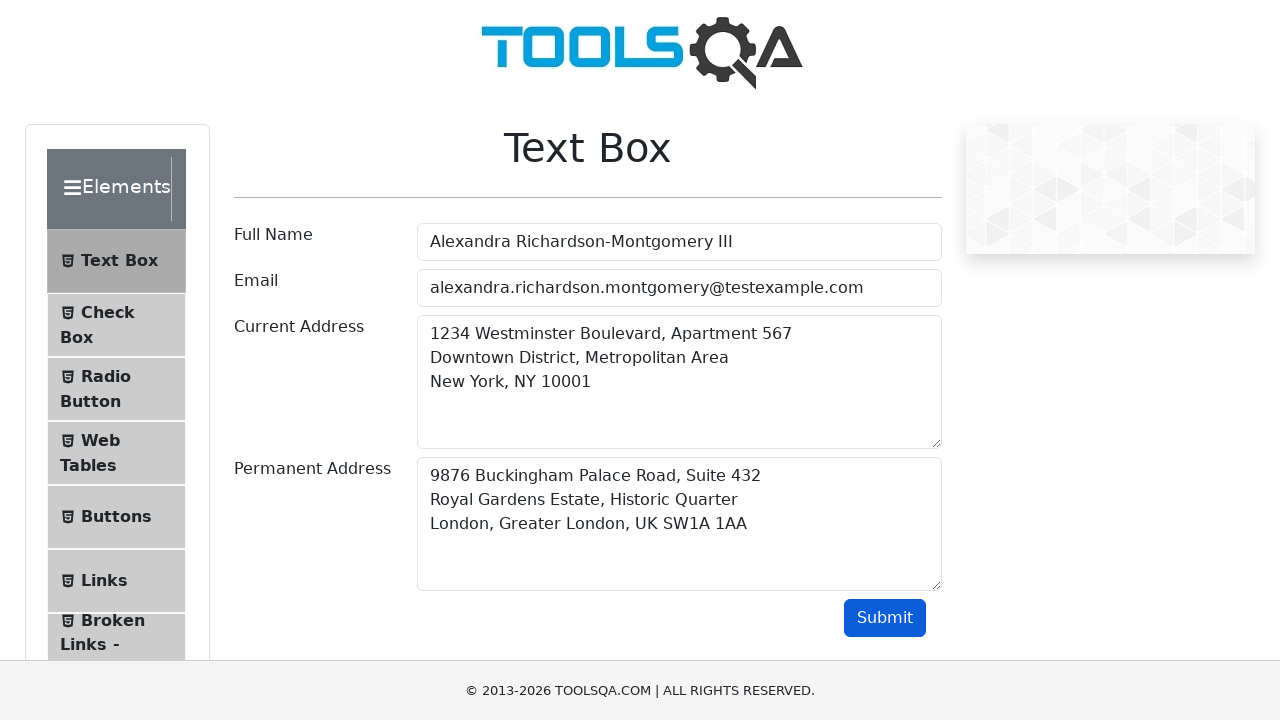

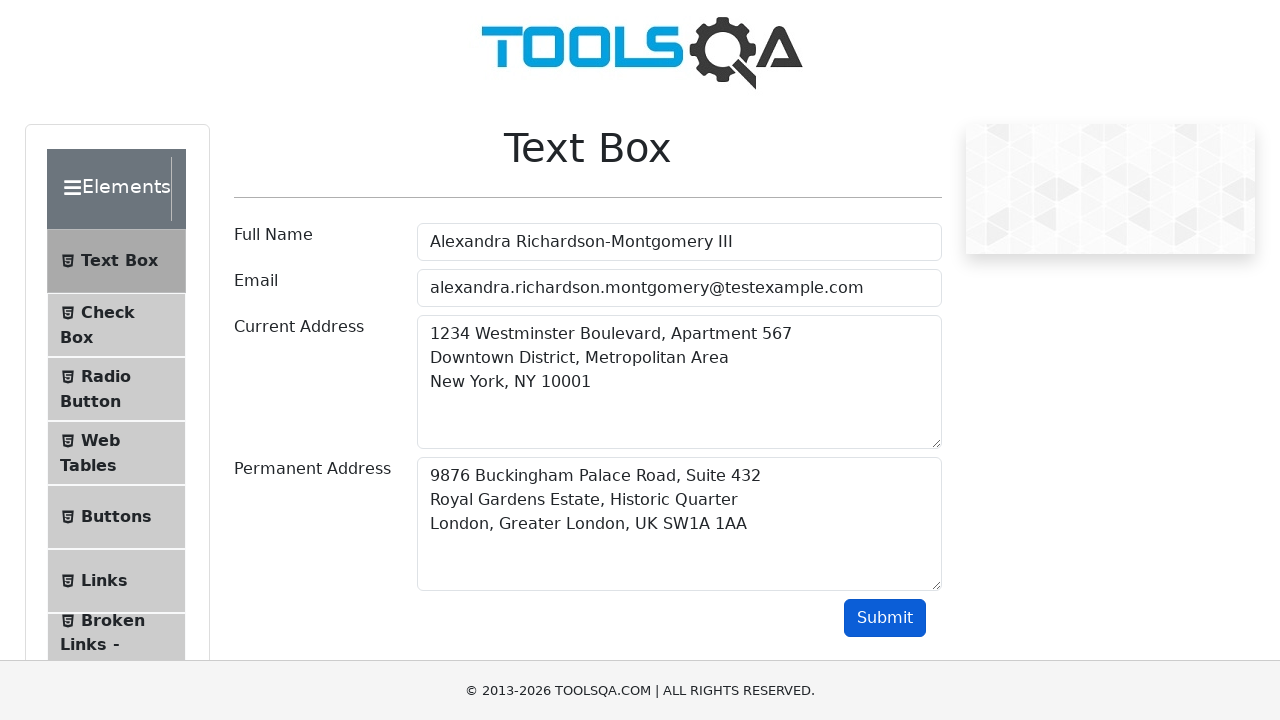